Tests that the complete all checkbox updates its state when individual items are completed or cleared.

Starting URL: https://demo.playwright.dev/todomvc

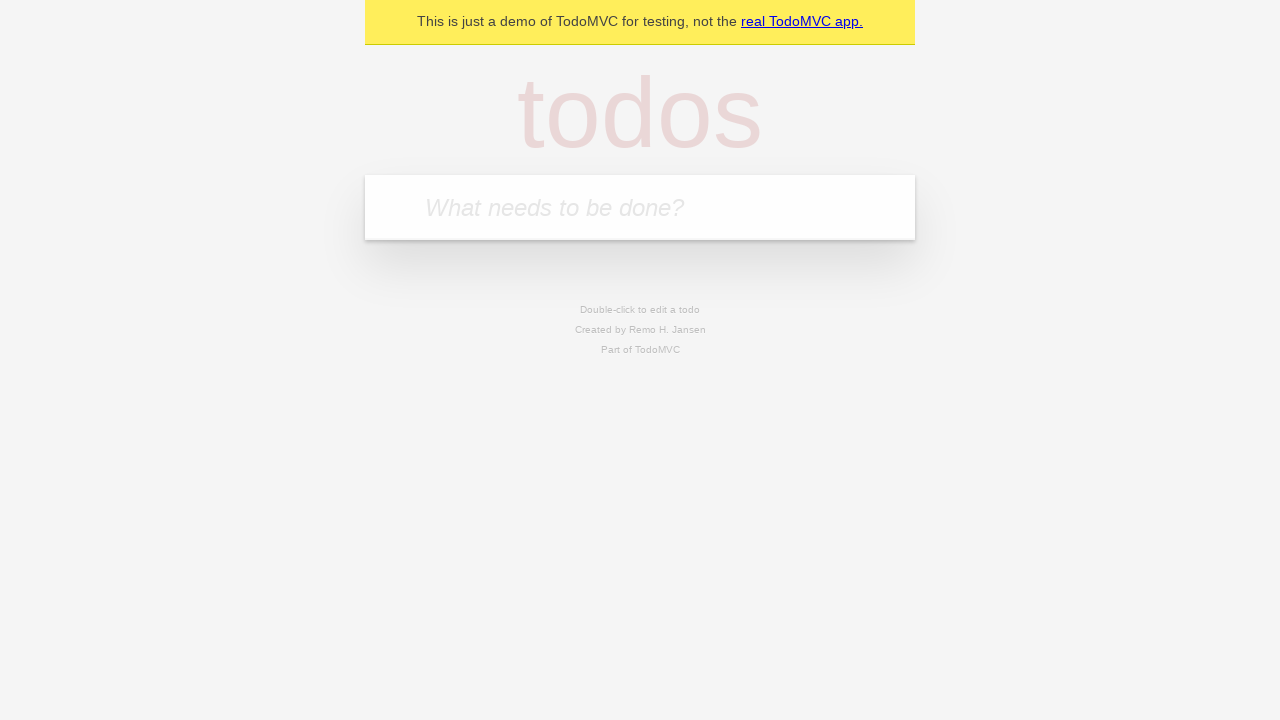

Filled first todo input with 'buy some cheese' on internal:attr=[placeholder="What needs to be done?"i]
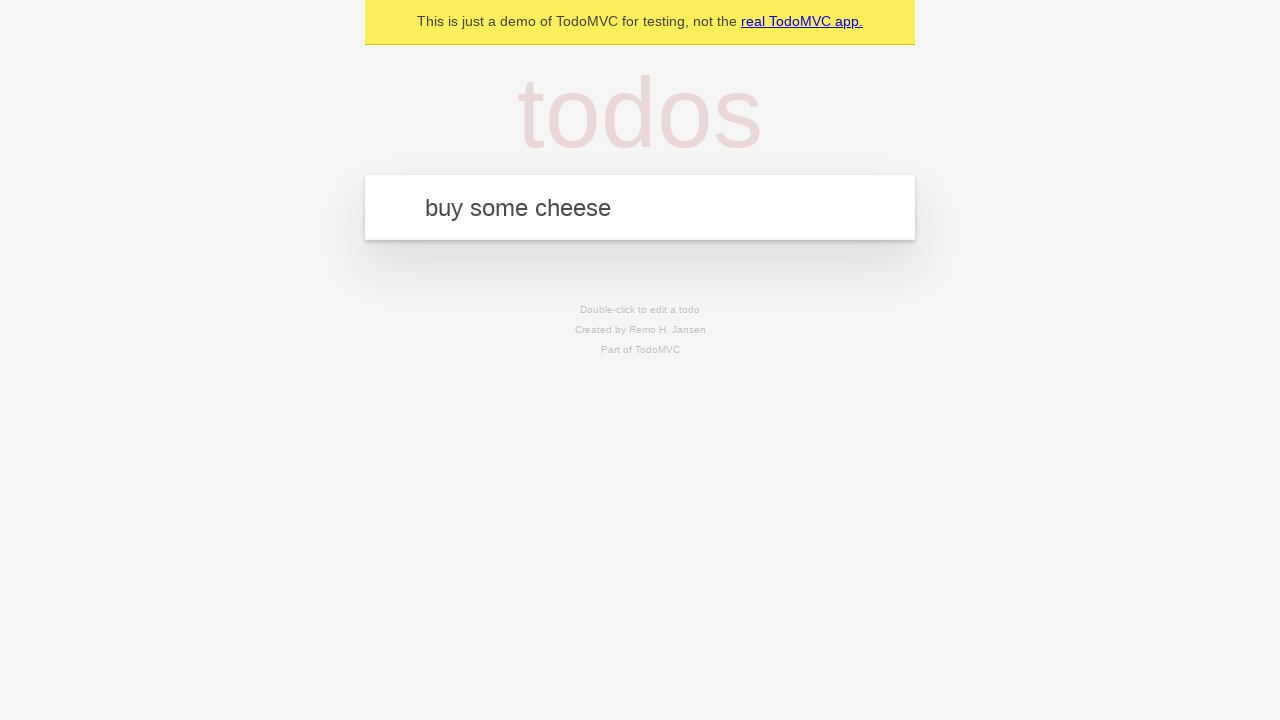

Pressed Enter to create first todo on internal:attr=[placeholder="What needs to be done?"i]
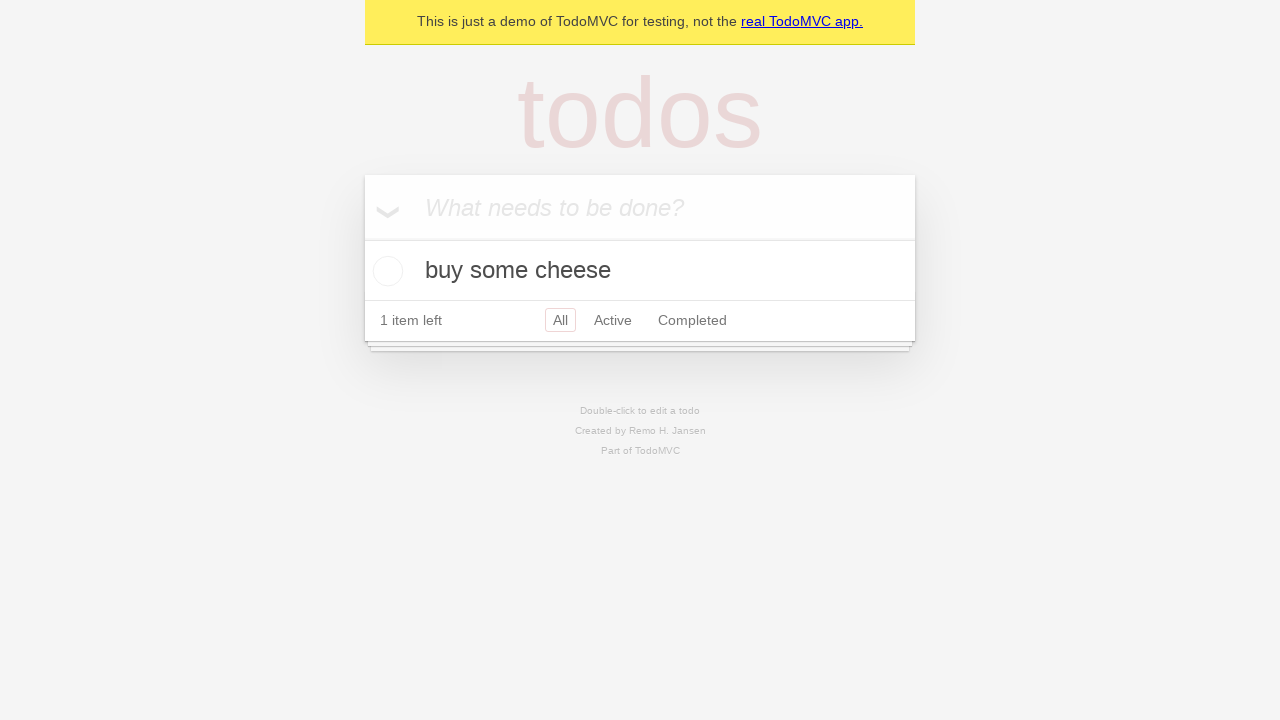

Filled second todo input with 'feed the cat' on internal:attr=[placeholder="What needs to be done?"i]
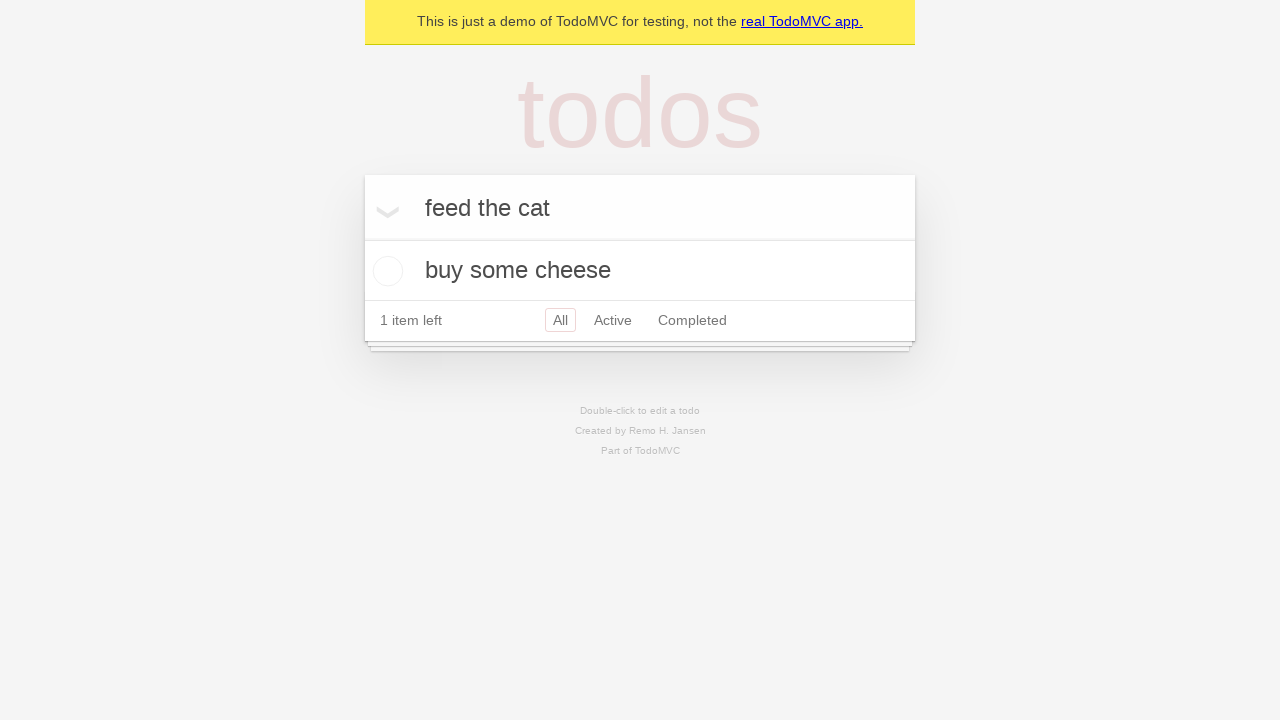

Pressed Enter to create second todo on internal:attr=[placeholder="What needs to be done?"i]
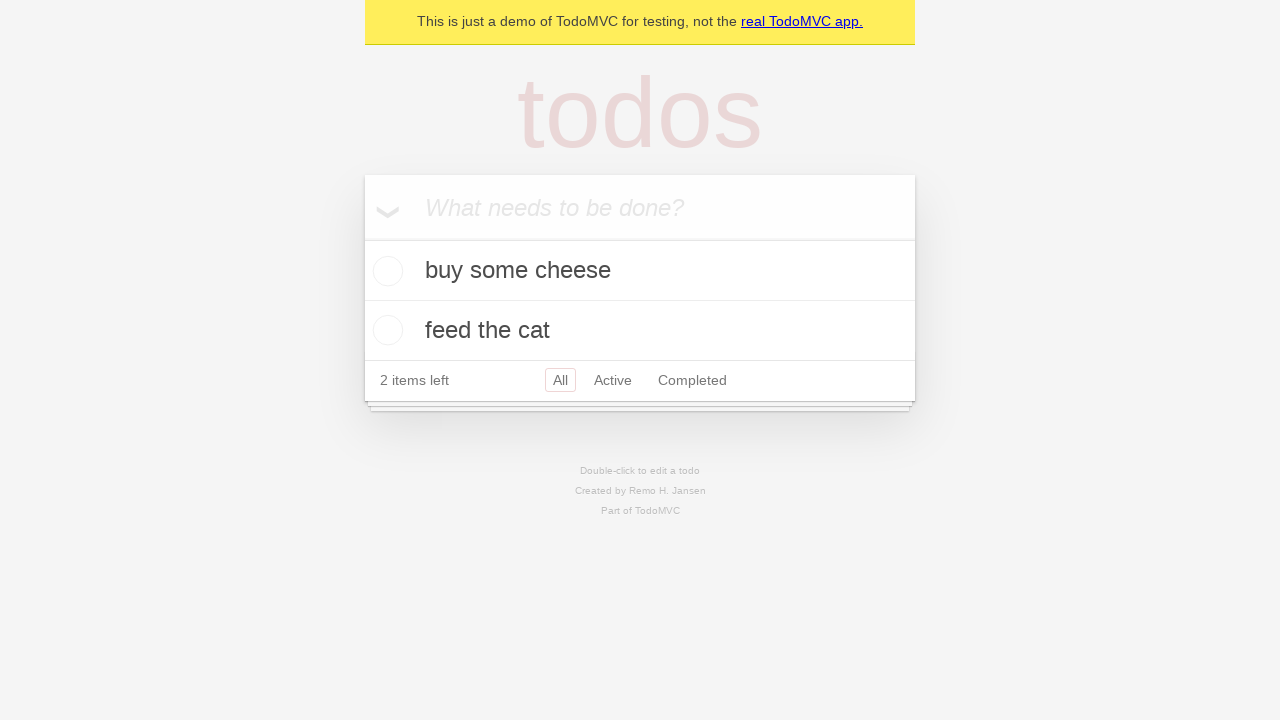

Filled third todo input with 'book a doctors appointment' on internal:attr=[placeholder="What needs to be done?"i]
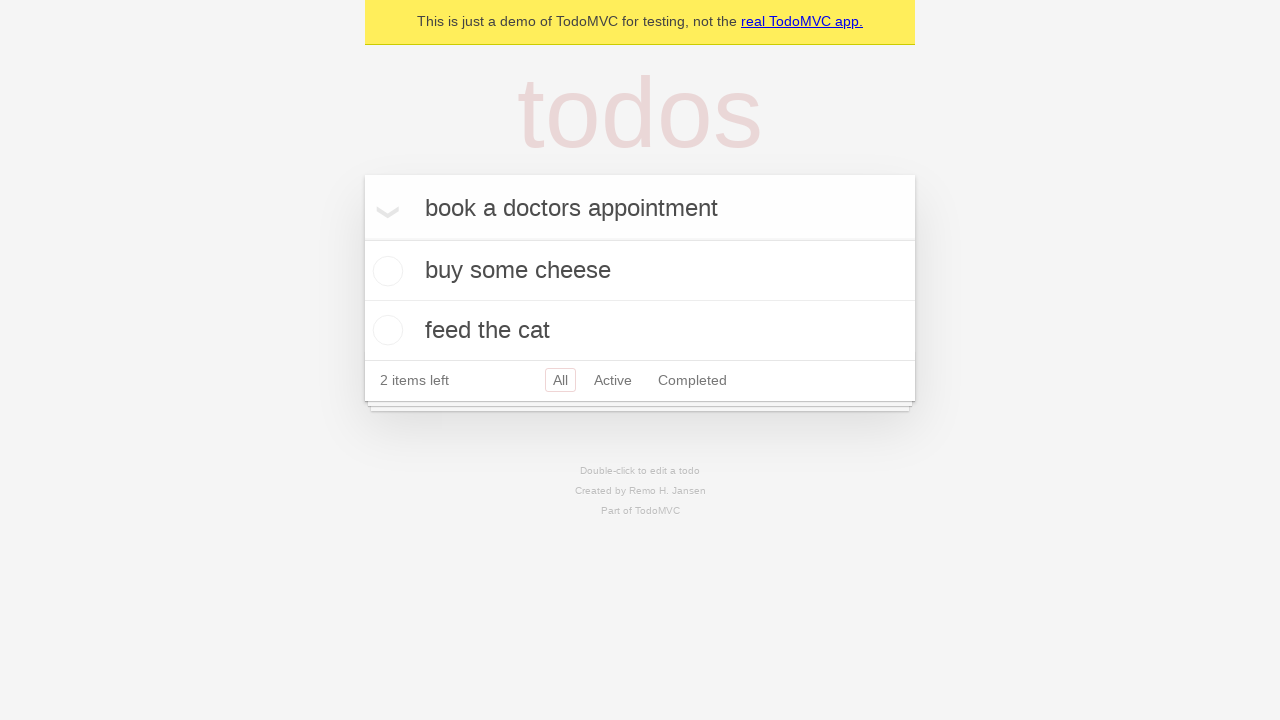

Pressed Enter to create third todo on internal:attr=[placeholder="What needs to be done?"i]
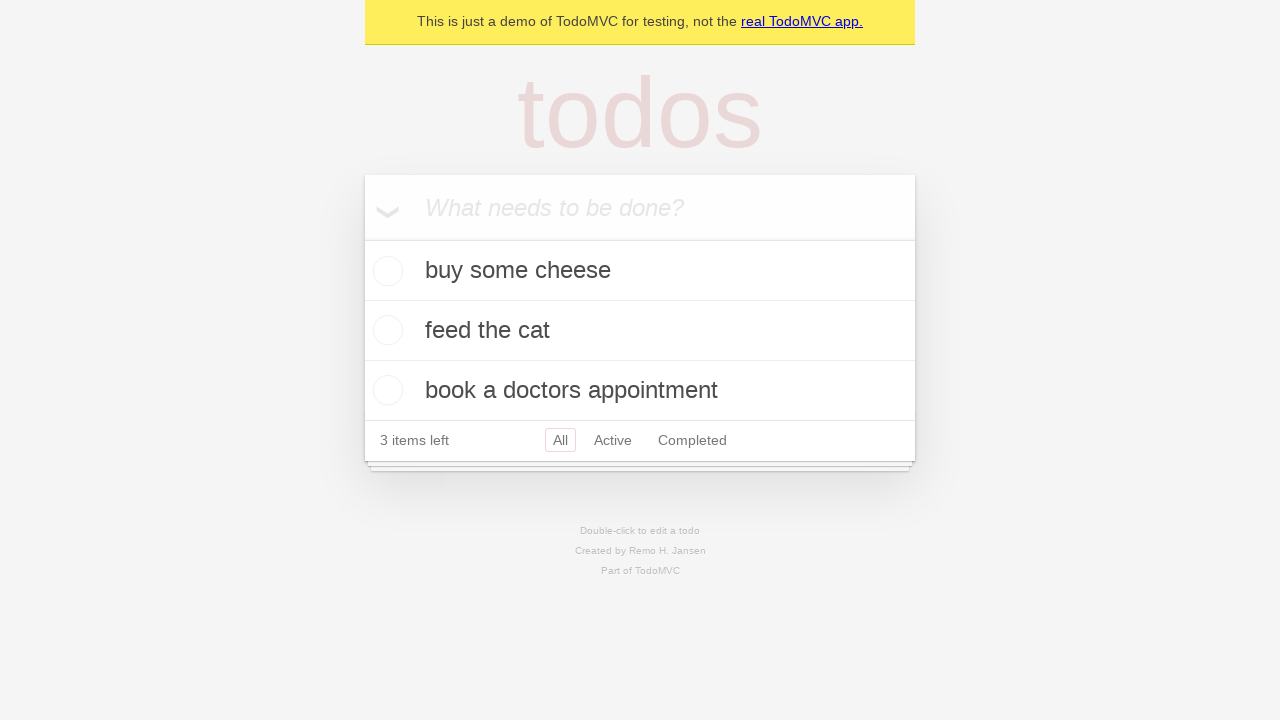

Waited for all 3 todo items to be created
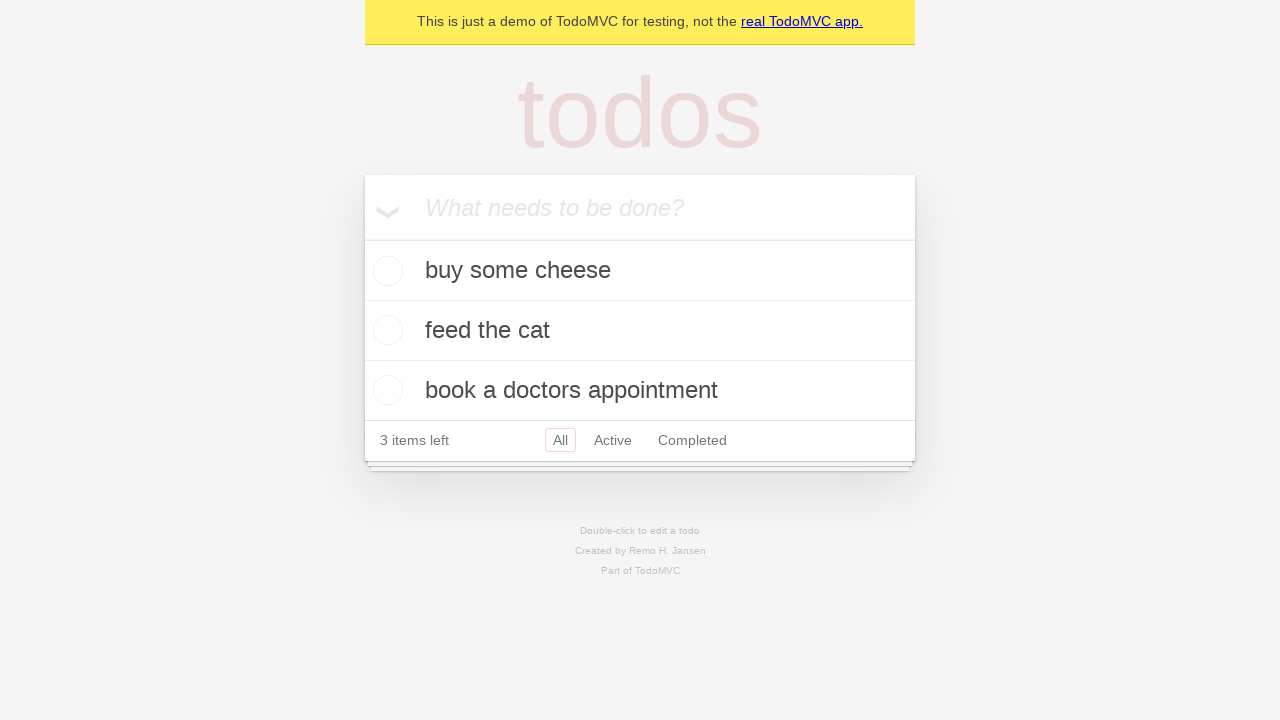

Checked the 'Mark all as complete' checkbox at (362, 238) on internal:label="Mark all as complete"i
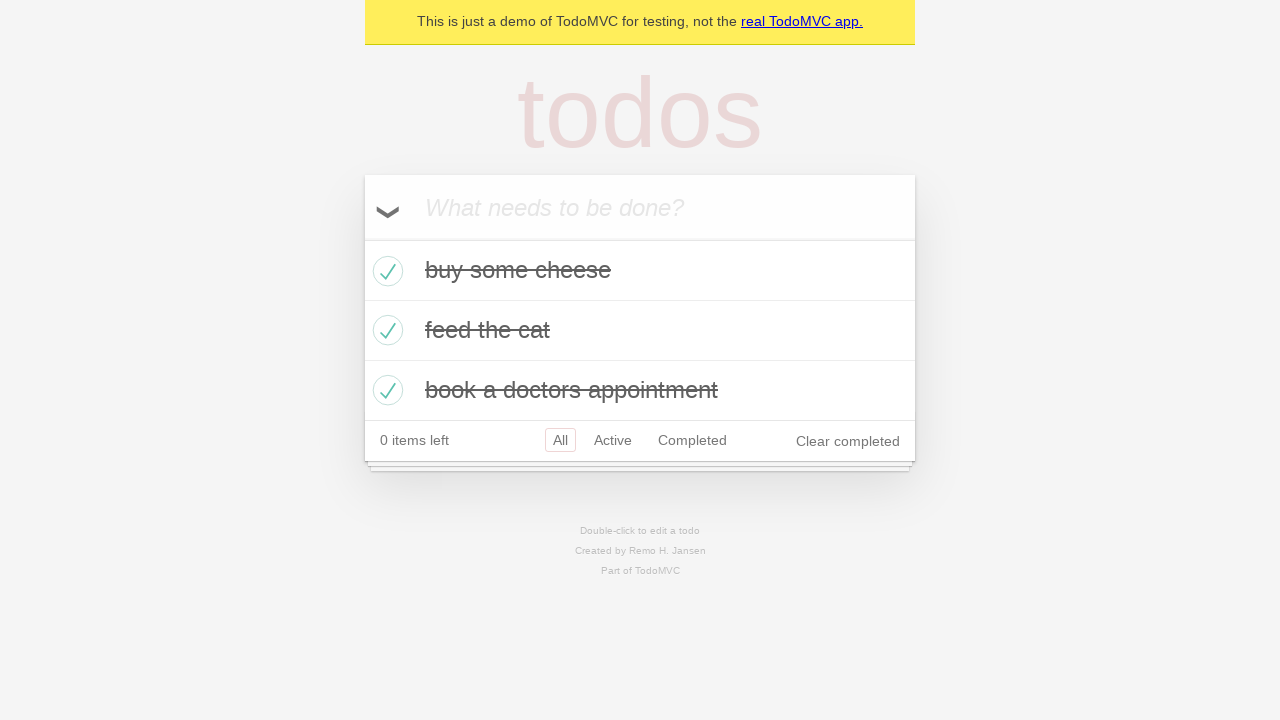

Unchecked the first todo item checkbox at (385, 271) on internal:testid=[data-testid="todo-item"s] >> nth=0 >> internal:role=checkbox
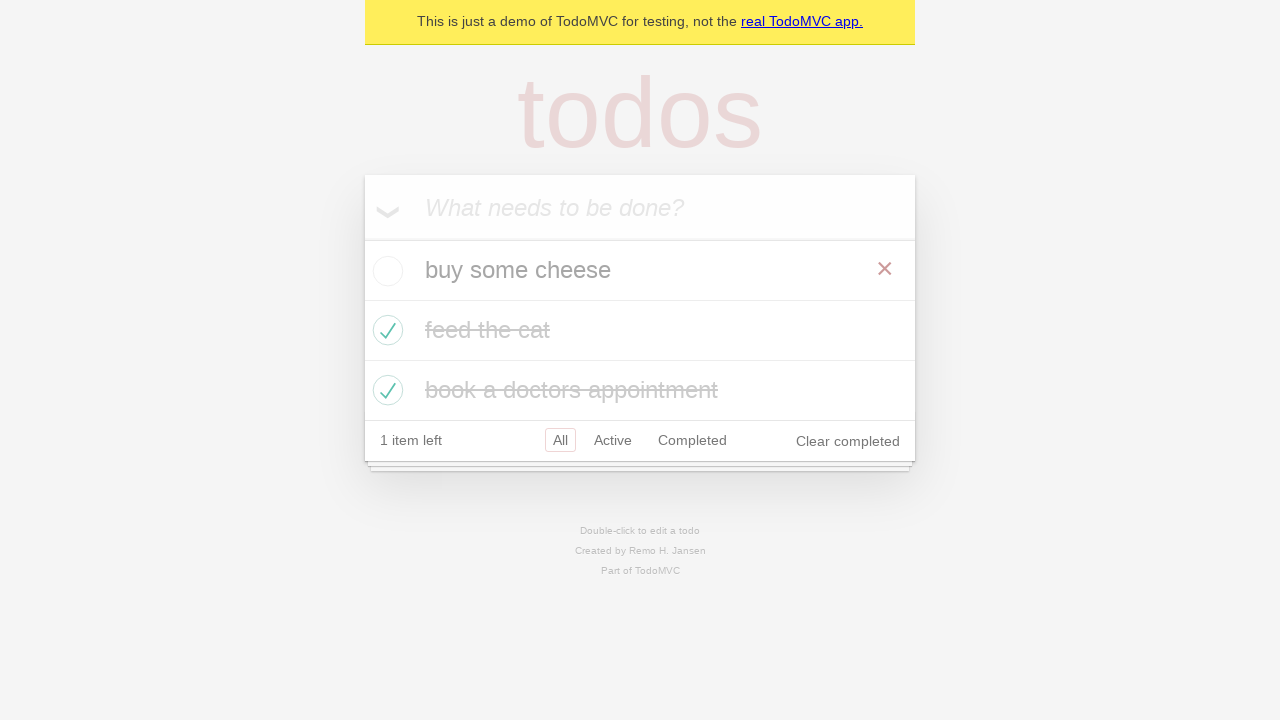

Re-checked the first todo item checkbox at (385, 271) on internal:testid=[data-testid="todo-item"s] >> nth=0 >> internal:role=checkbox
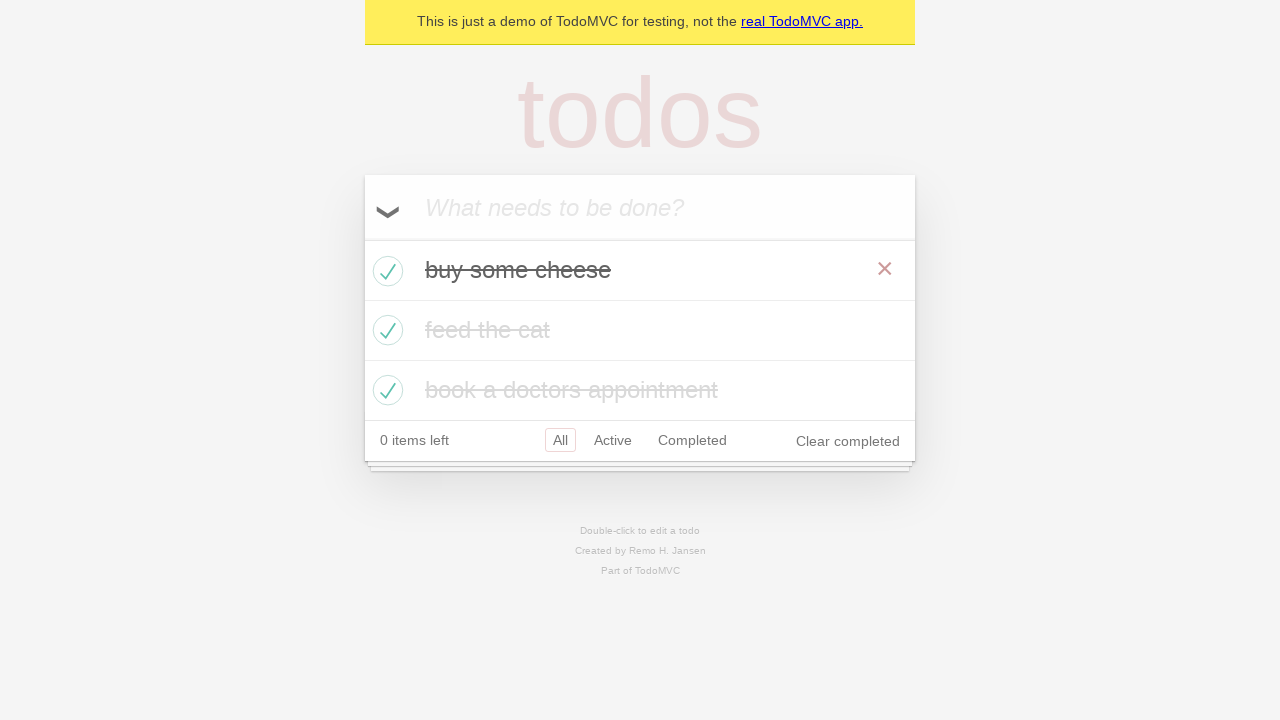

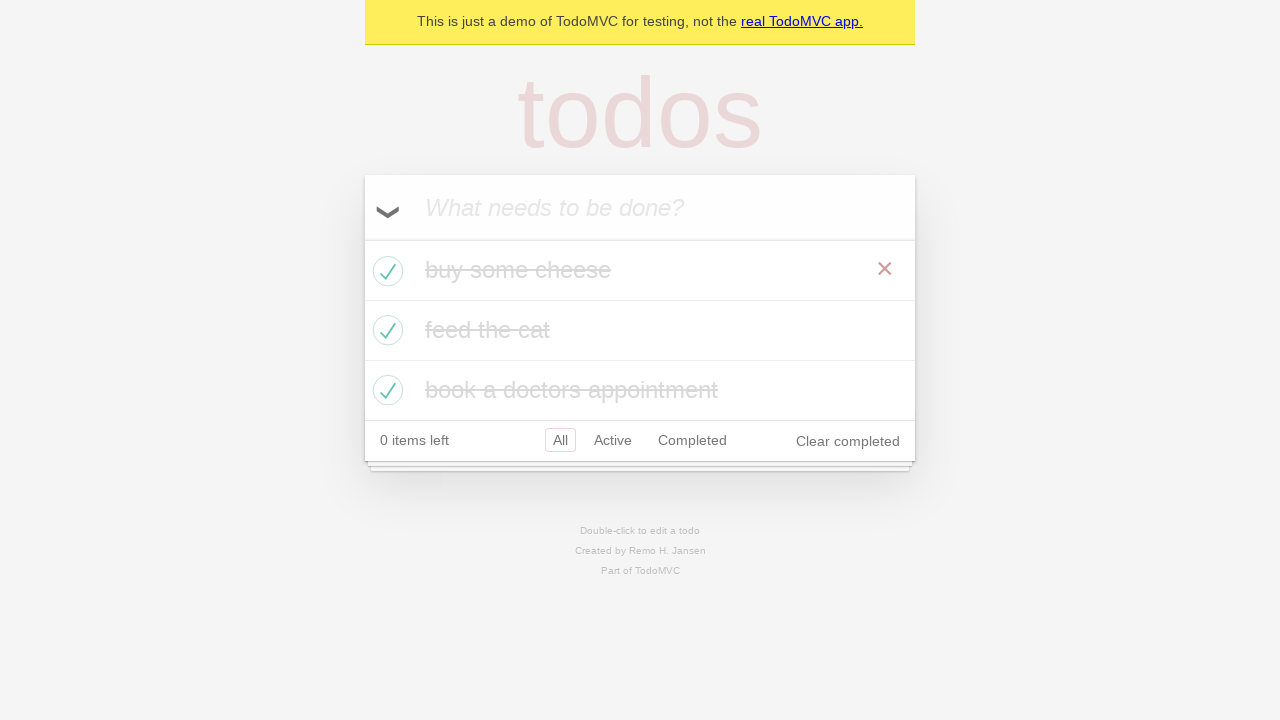